Tests modal window functionality by waiting for and clicking the Close button in an entry advertisement modal

Starting URL: http://the-internet.herokuapp.com/entry_ad

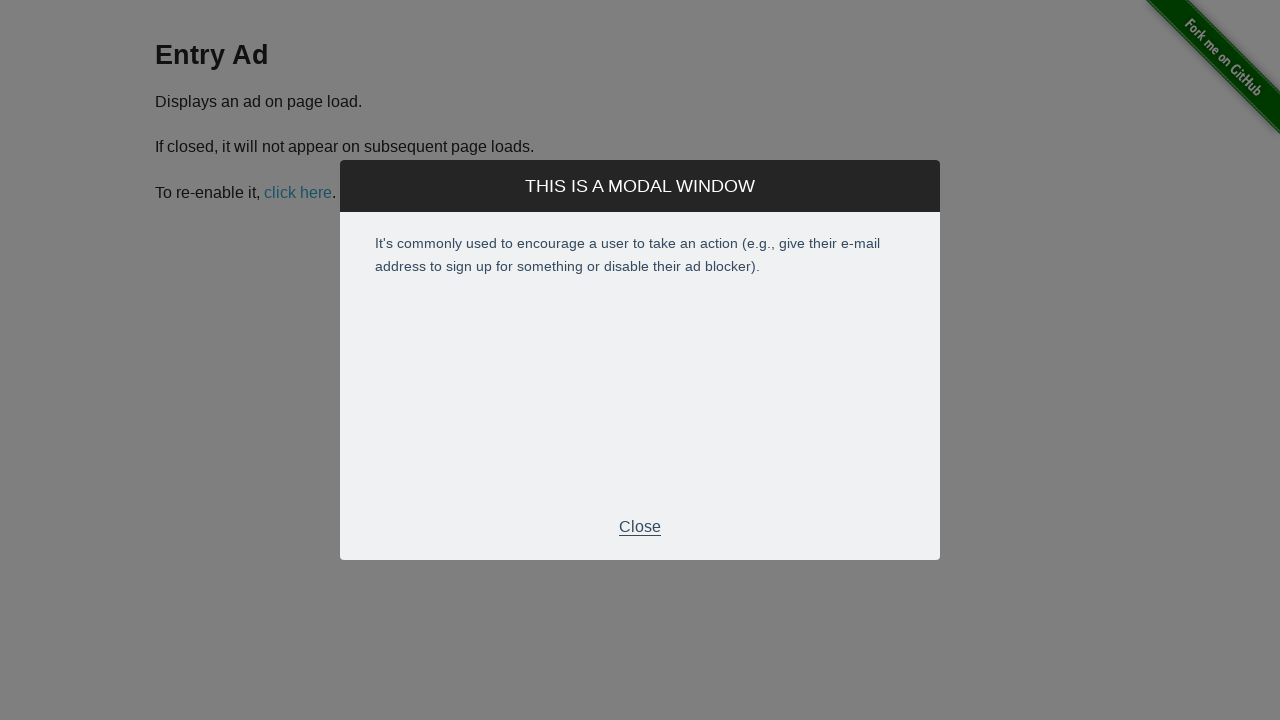

Waited for Close button in entry advertisement modal to become visible
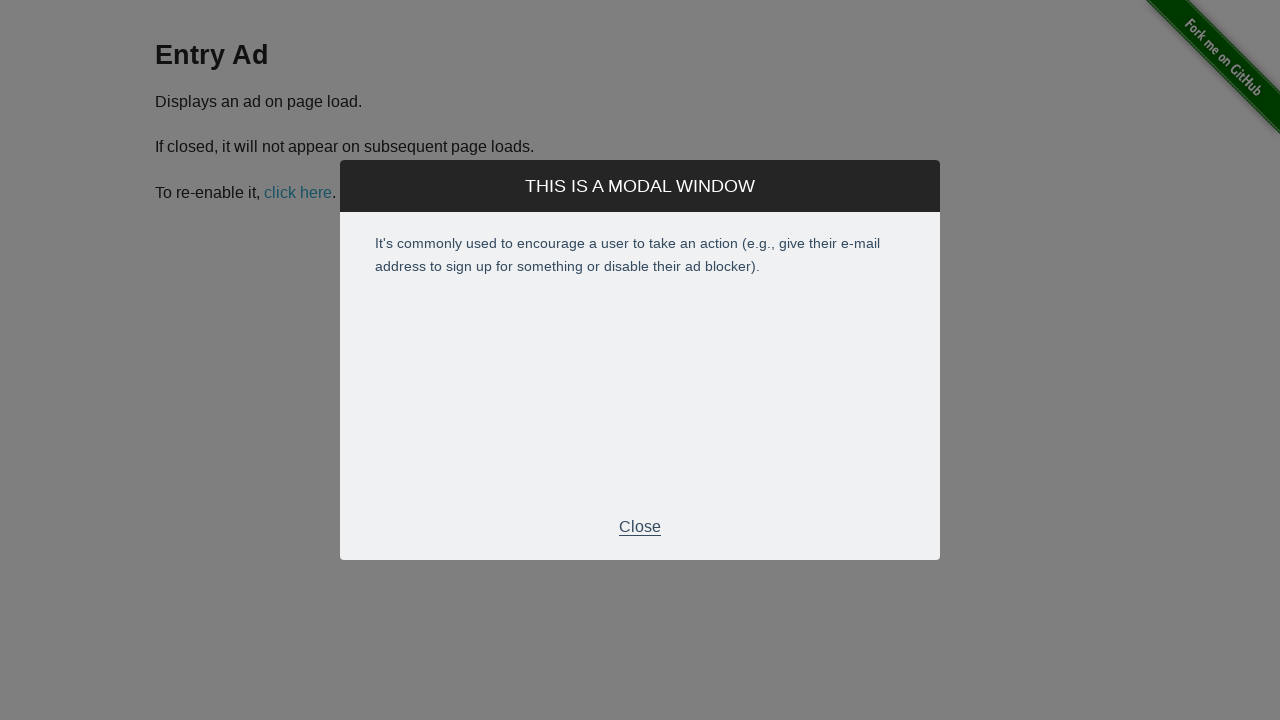

Clicked Close button to dismiss the modal window at (640, 527) on xpath=//p[text()='Close']
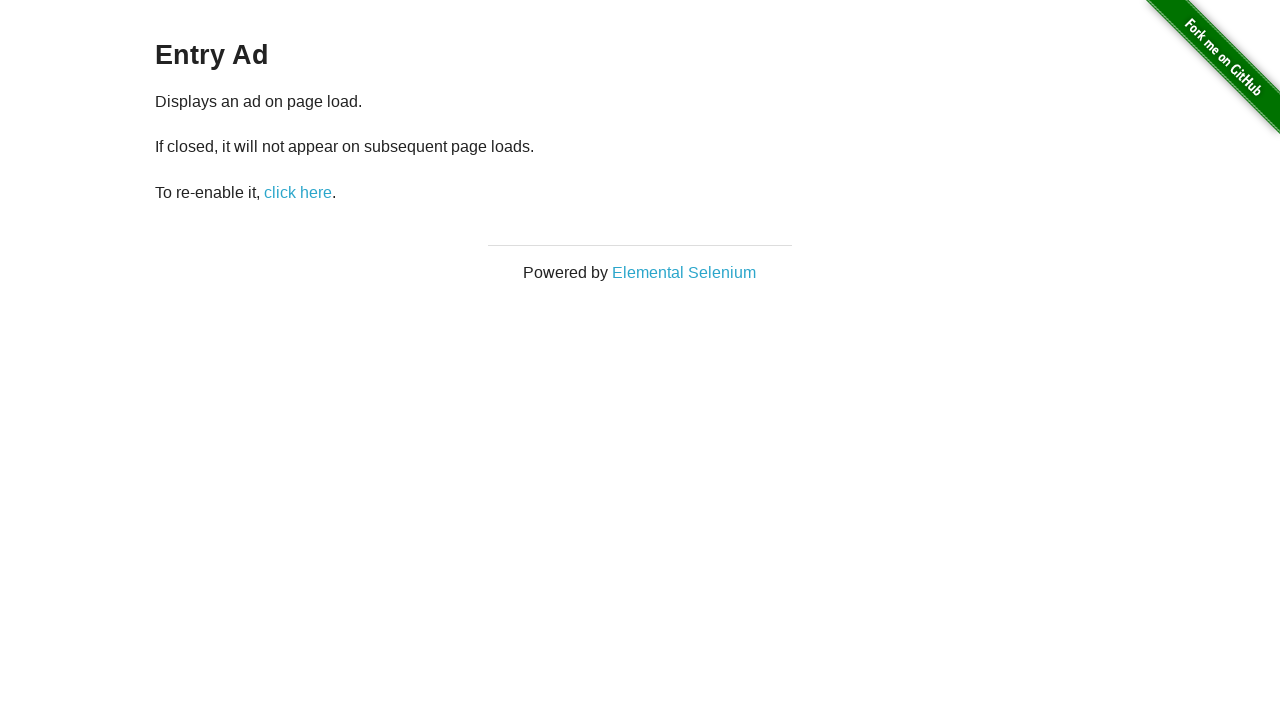

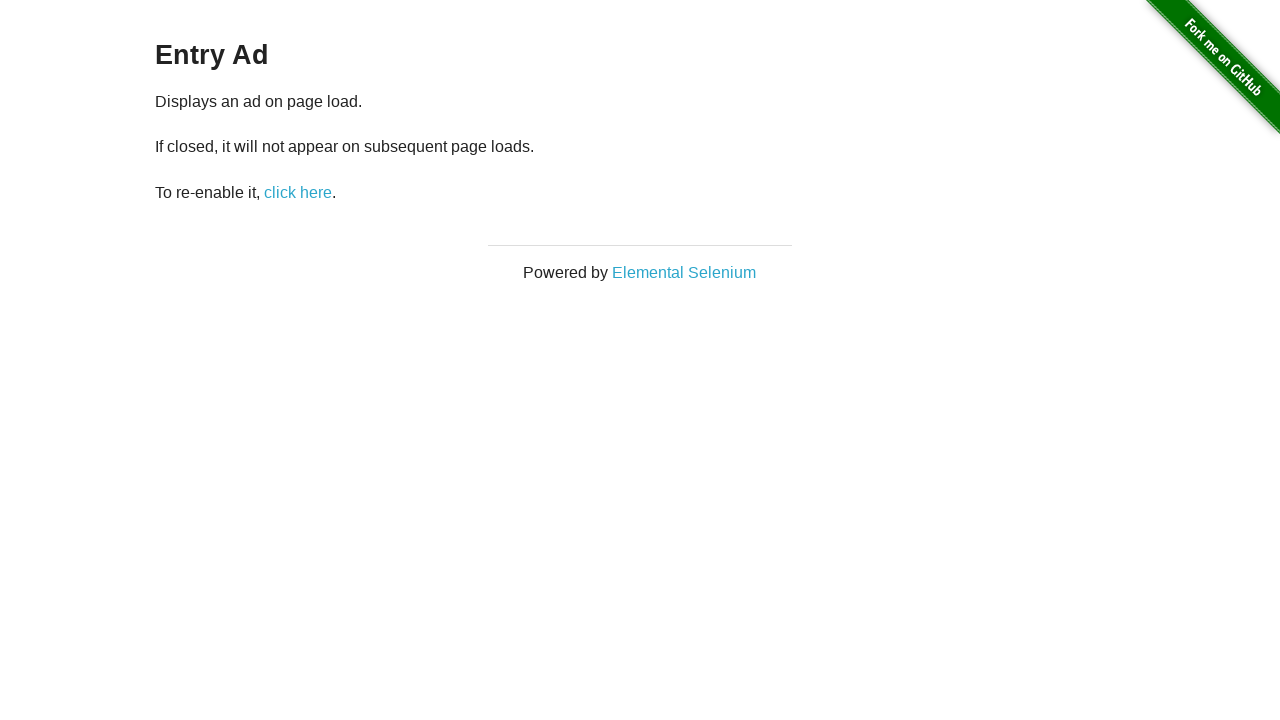